Demonstrates browser navigation methods including back, forward, and refresh on the Selenium website

Starting URL: https://www.selenium.dev

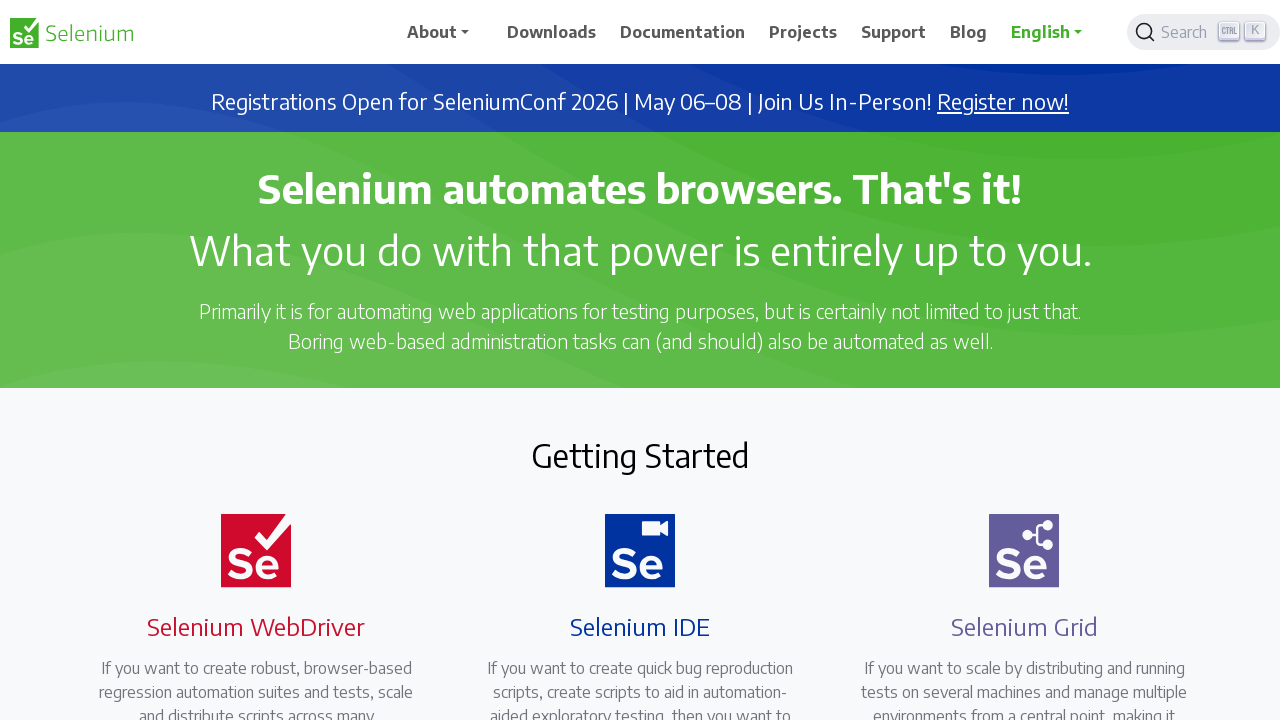

Navigated back in browser history
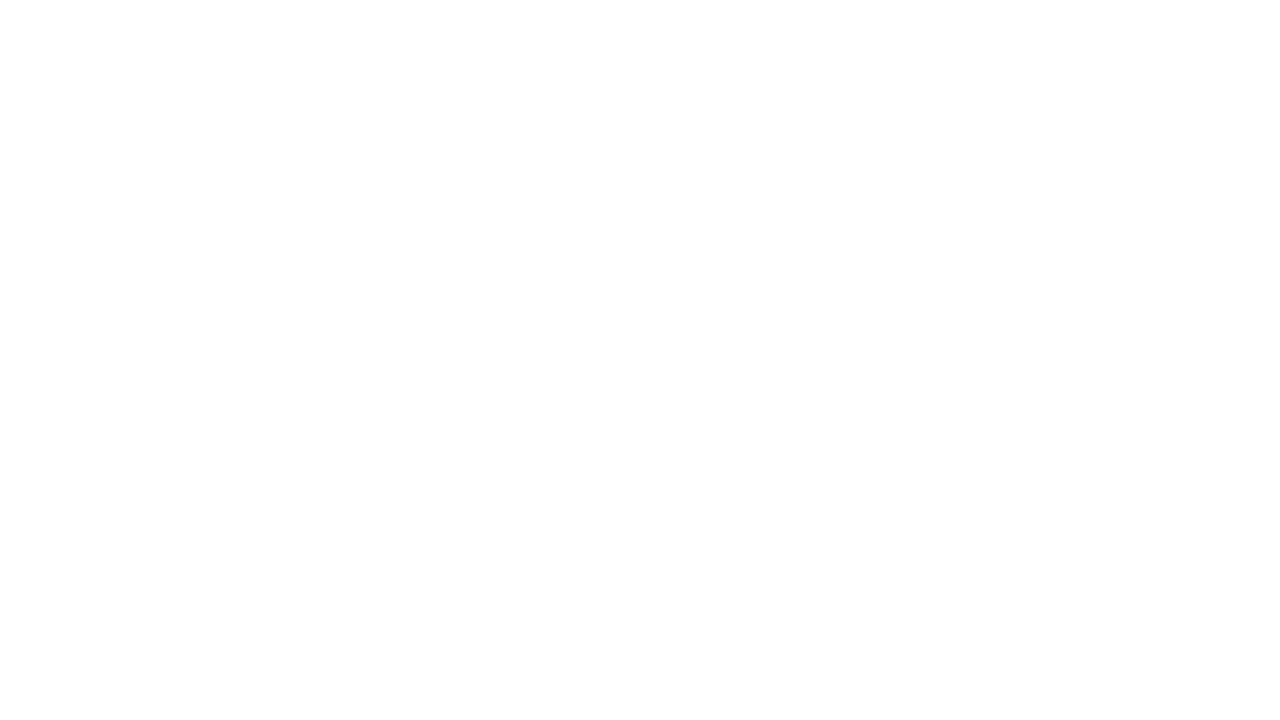

Navigated forward in browser history
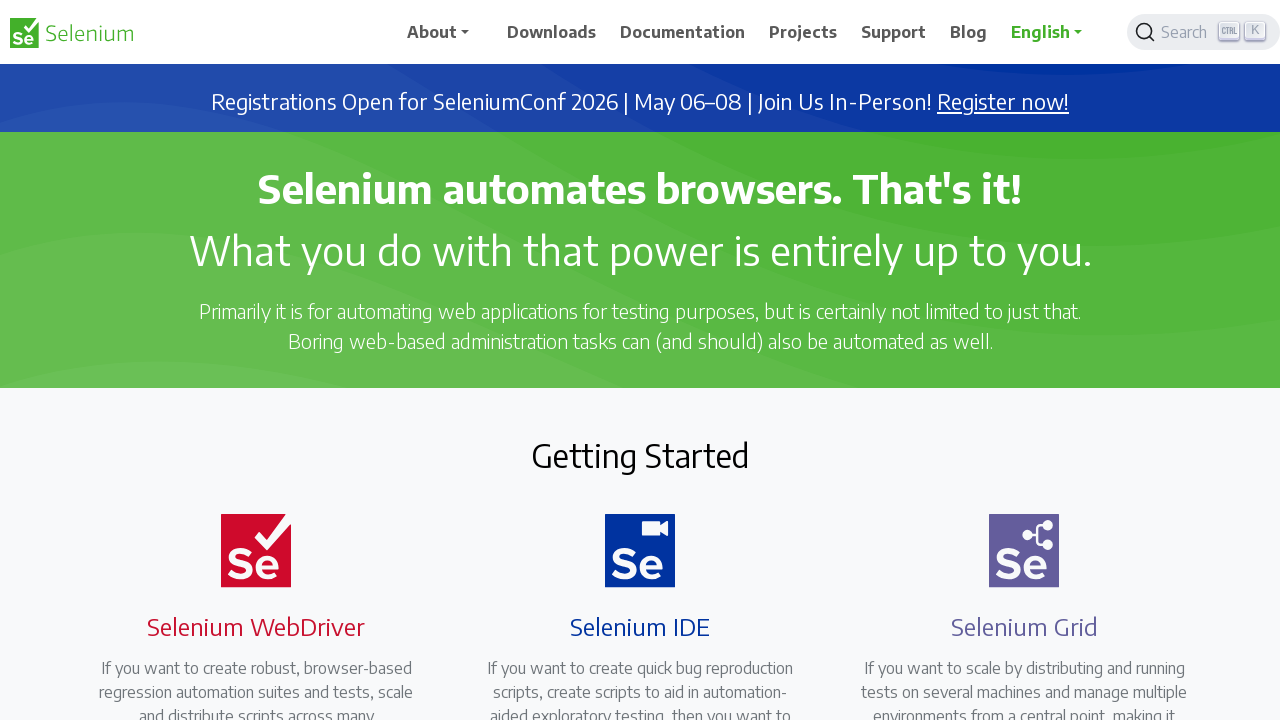

Refreshed the Selenium website page
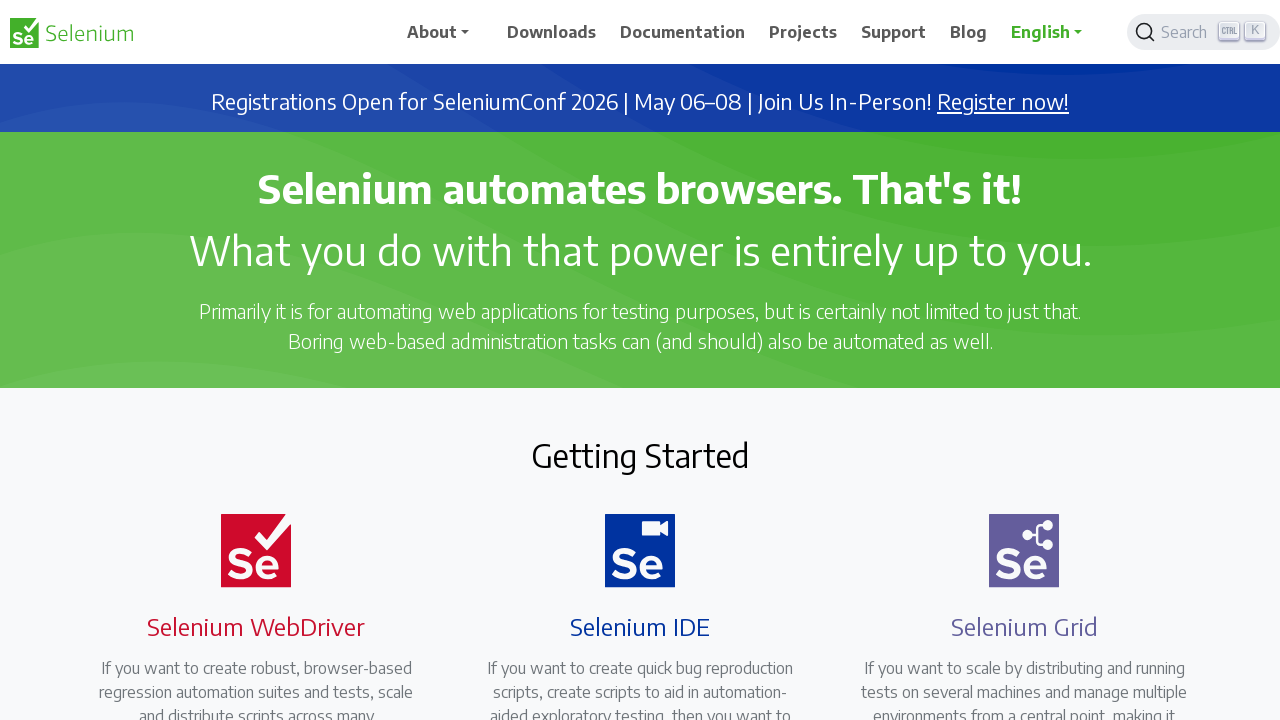

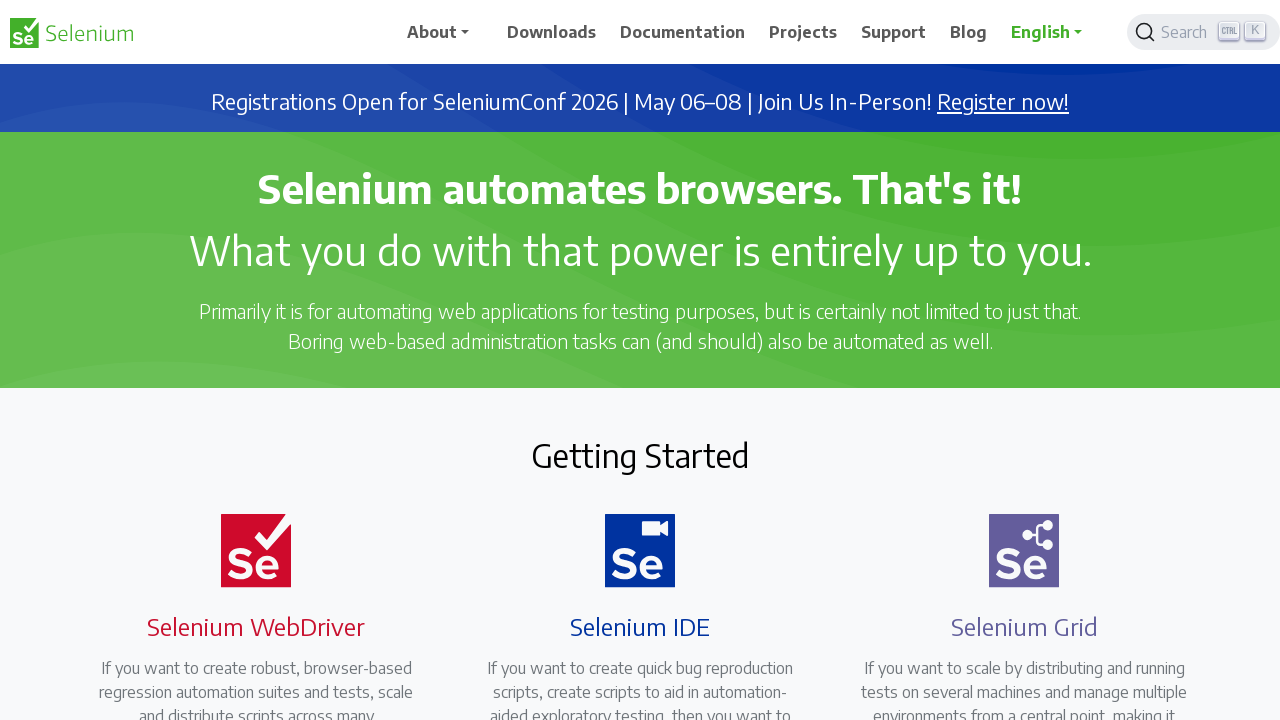